Tests the reset functionality by renting a cat, then clicking reset twice, and verifying all cats are restored

Starting URL: https://cs1632.appspot.com/

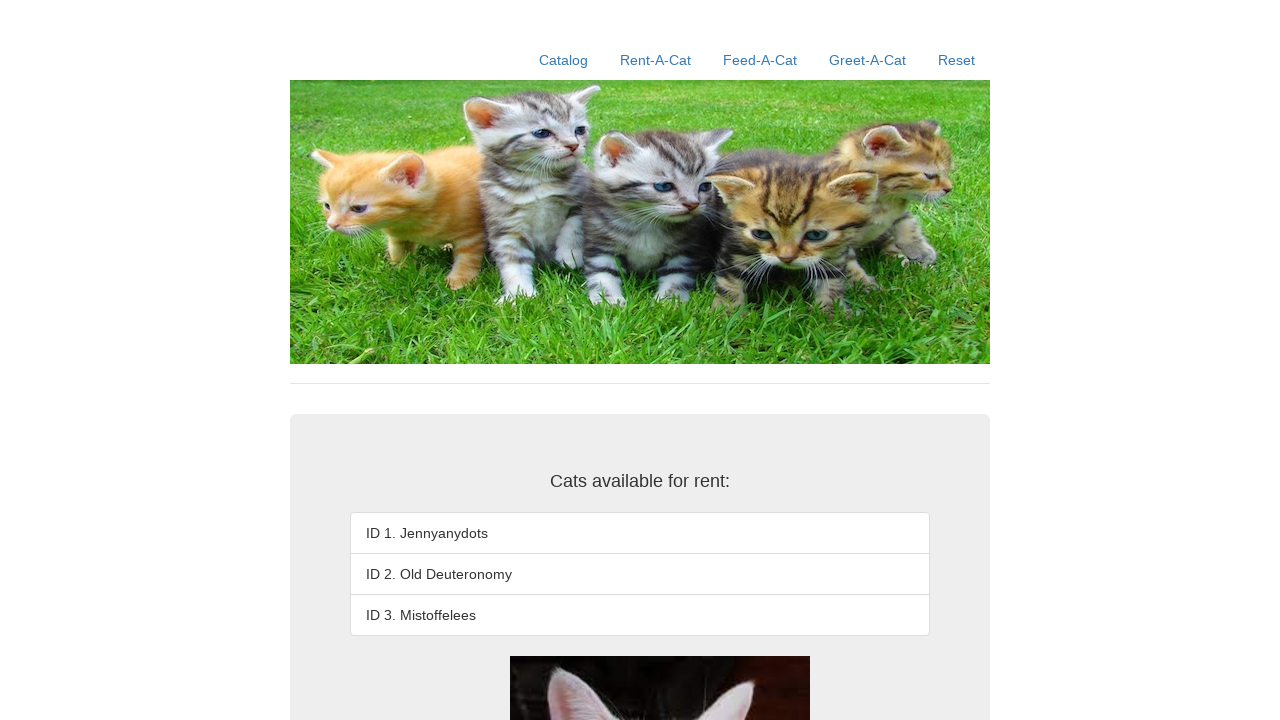

Clicked Rent-A-Cat link at (656, 60) on text=Rent-A-Cat
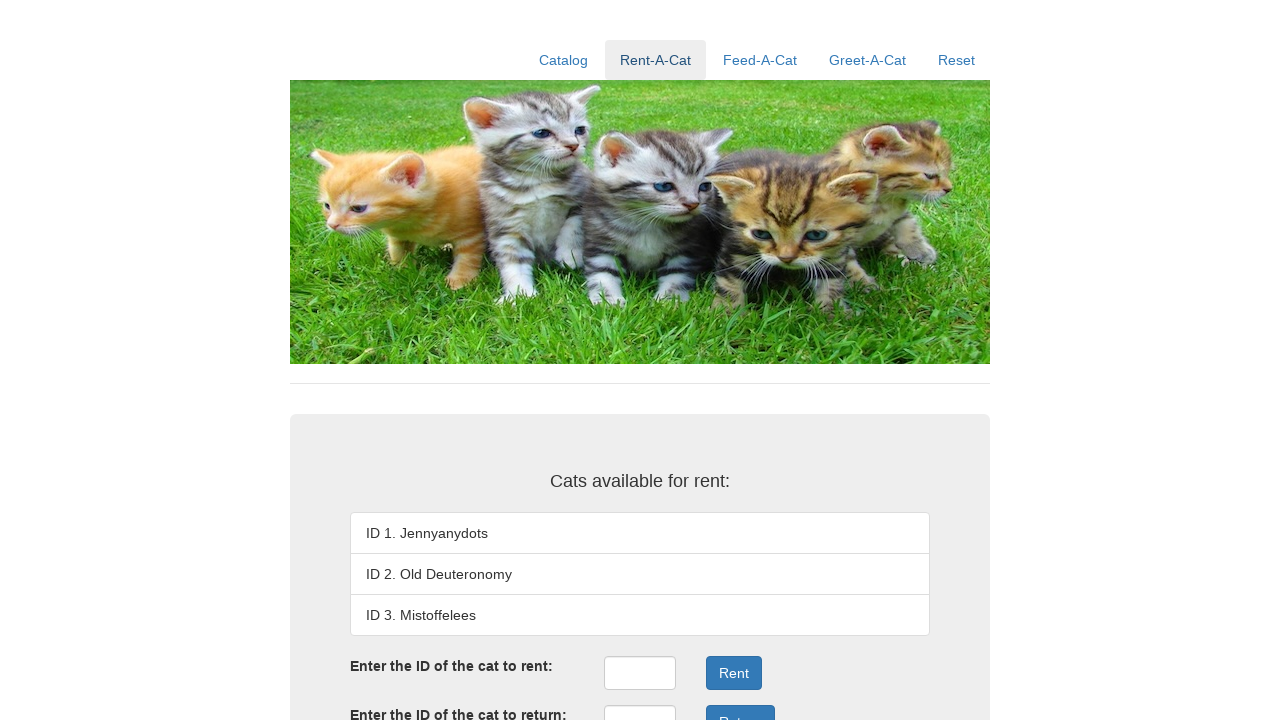

Clicked rent ID input field at (640, 673) on #rentID
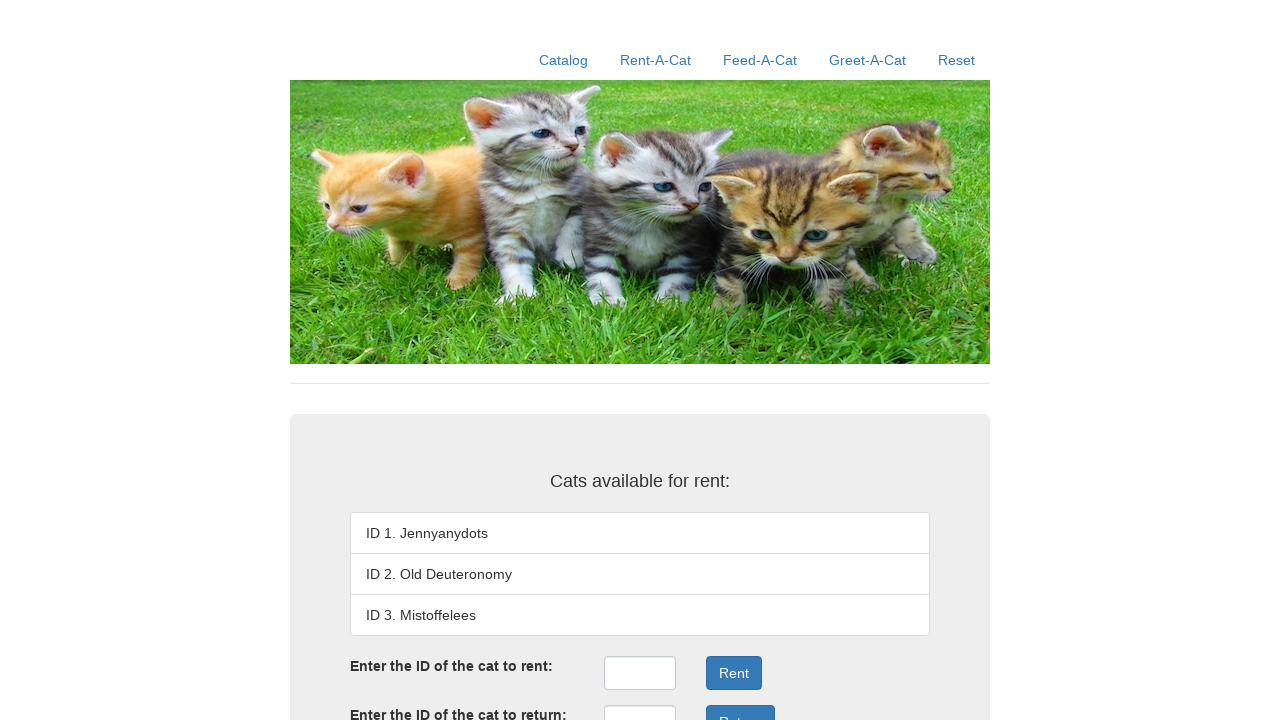

Filled rent ID input with '2' on #rentID
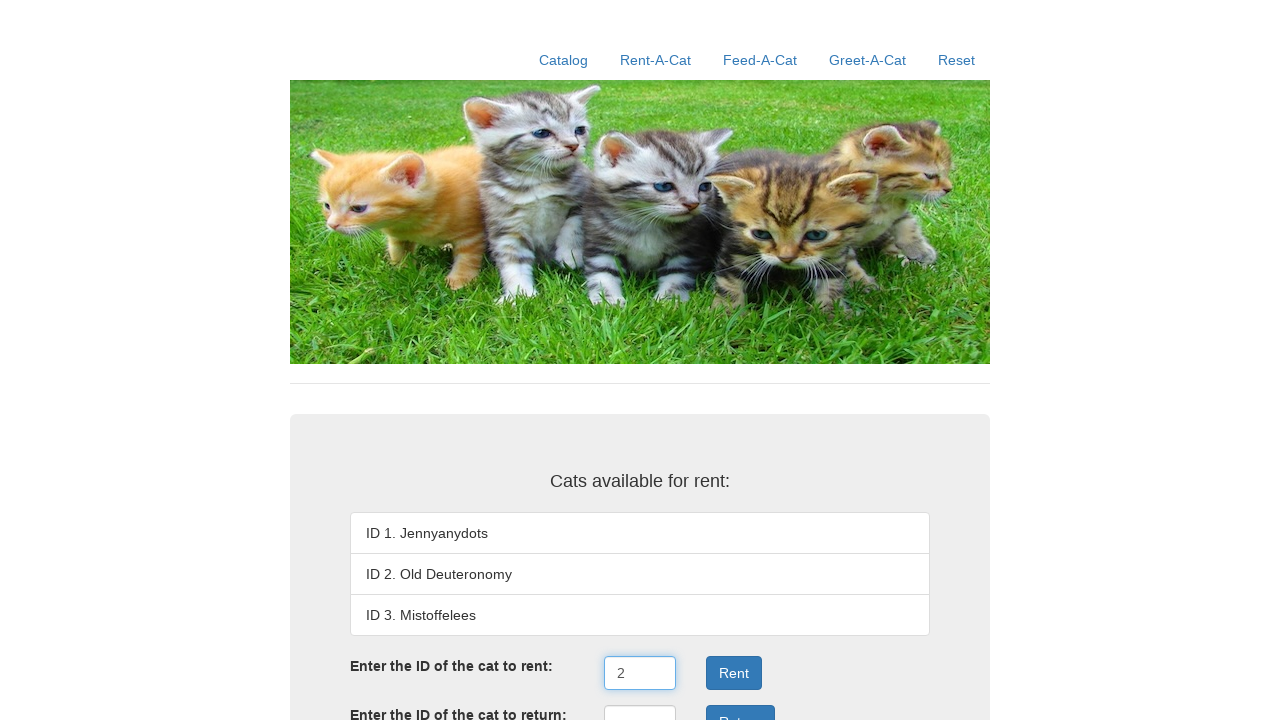

Clicked rent submit button to rent cat ID 2 at (734, 673) on .form-group:nth-child(3) .btn
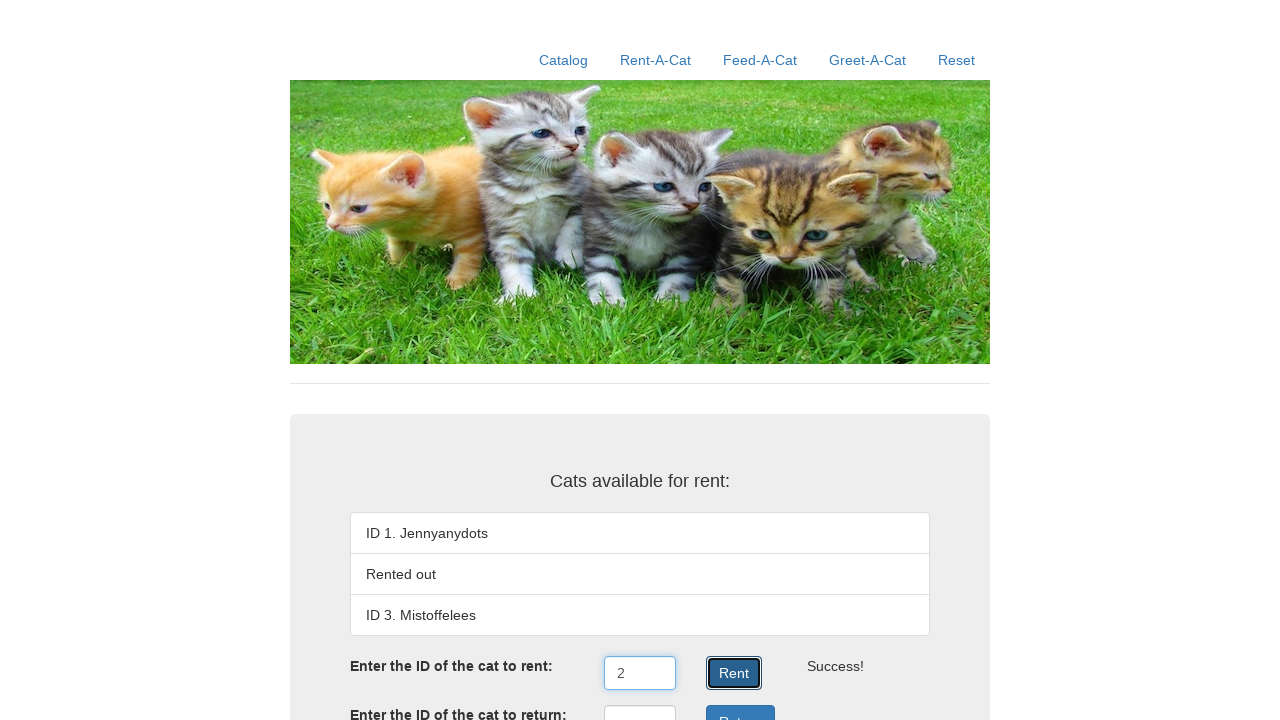

Clicked Reset link (first time) at (956, 60) on text=Reset
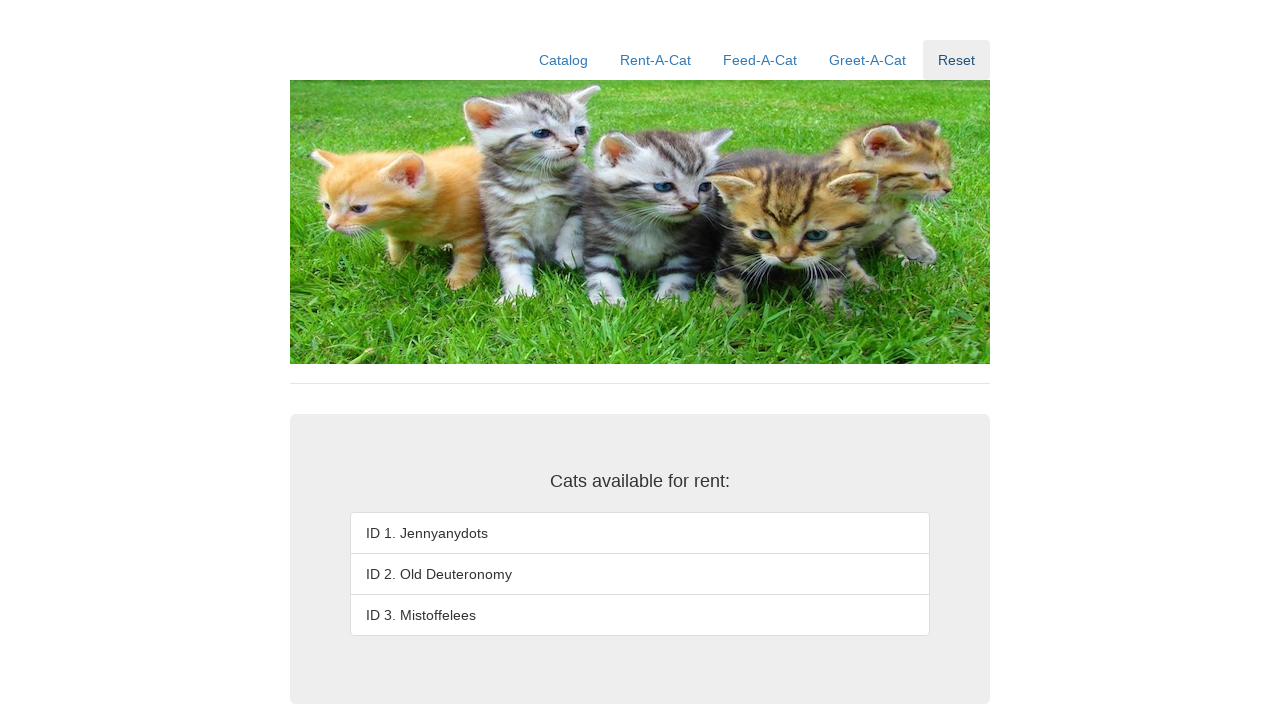

Clicked Reset link (second time) at (956, 60) on text=Reset
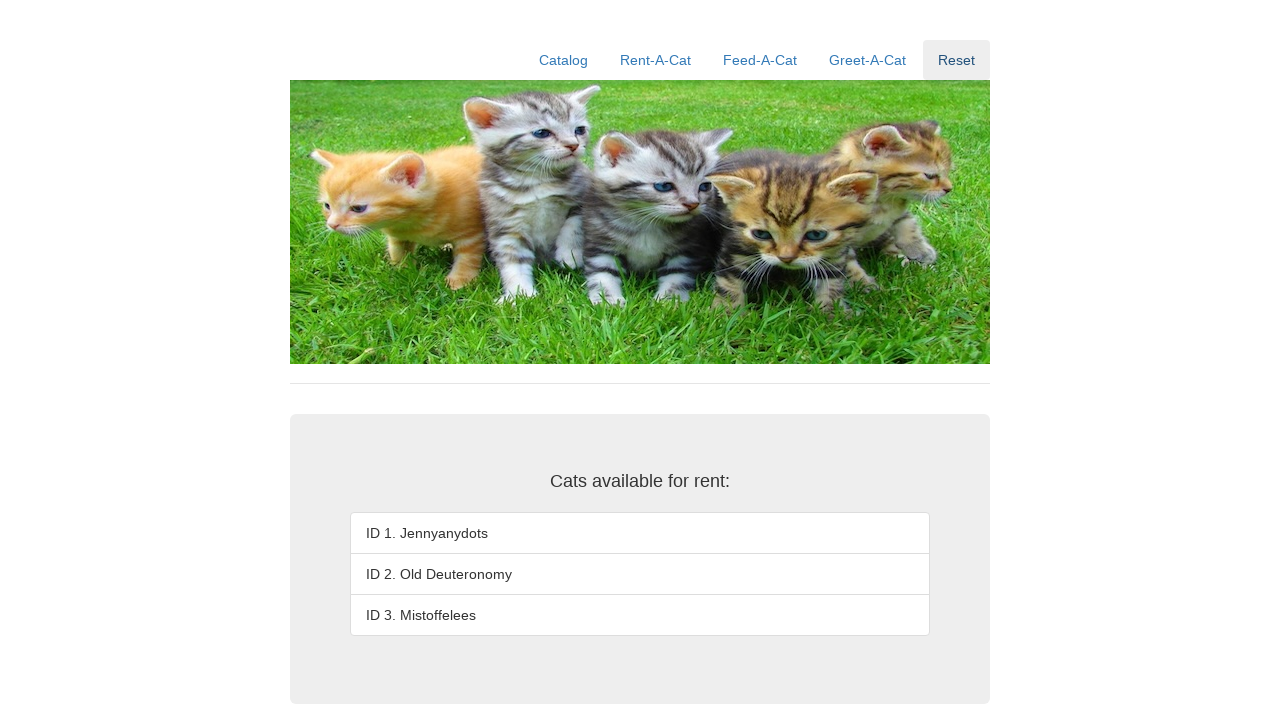

Verified cat 1 (Jennyanydots) is restored
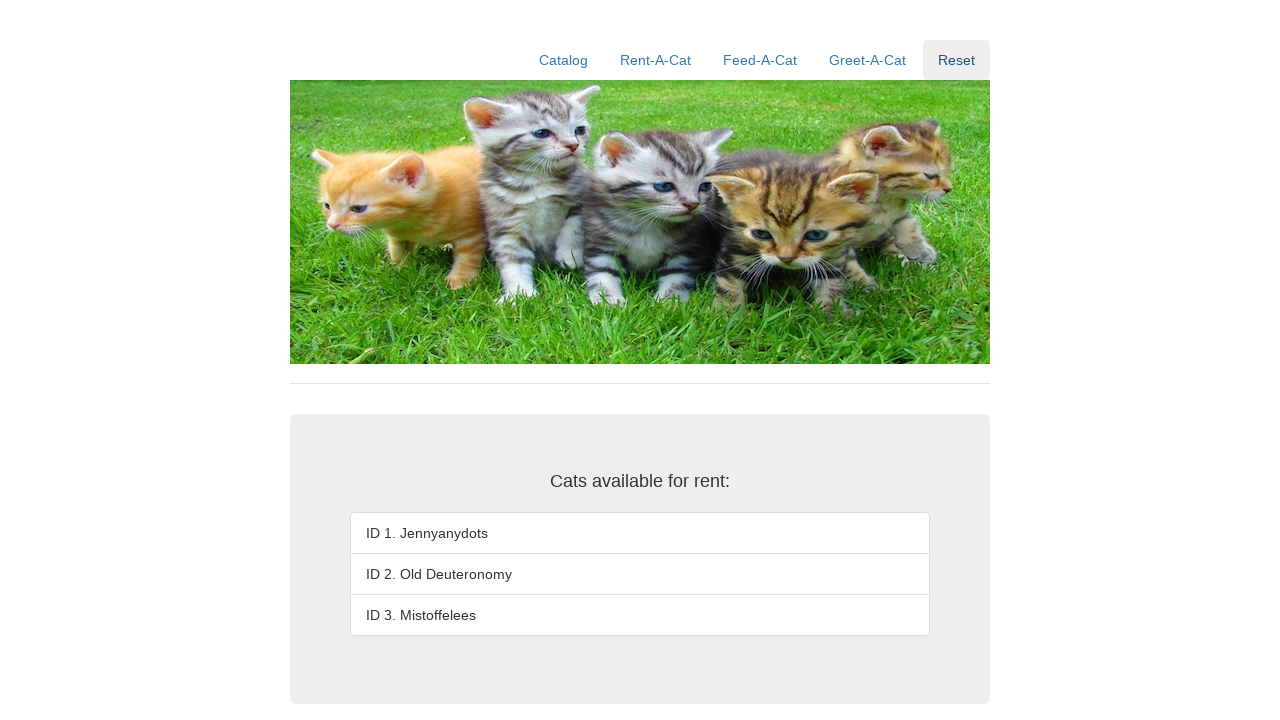

Verified cat 2 (Old Deuteronomy) is restored
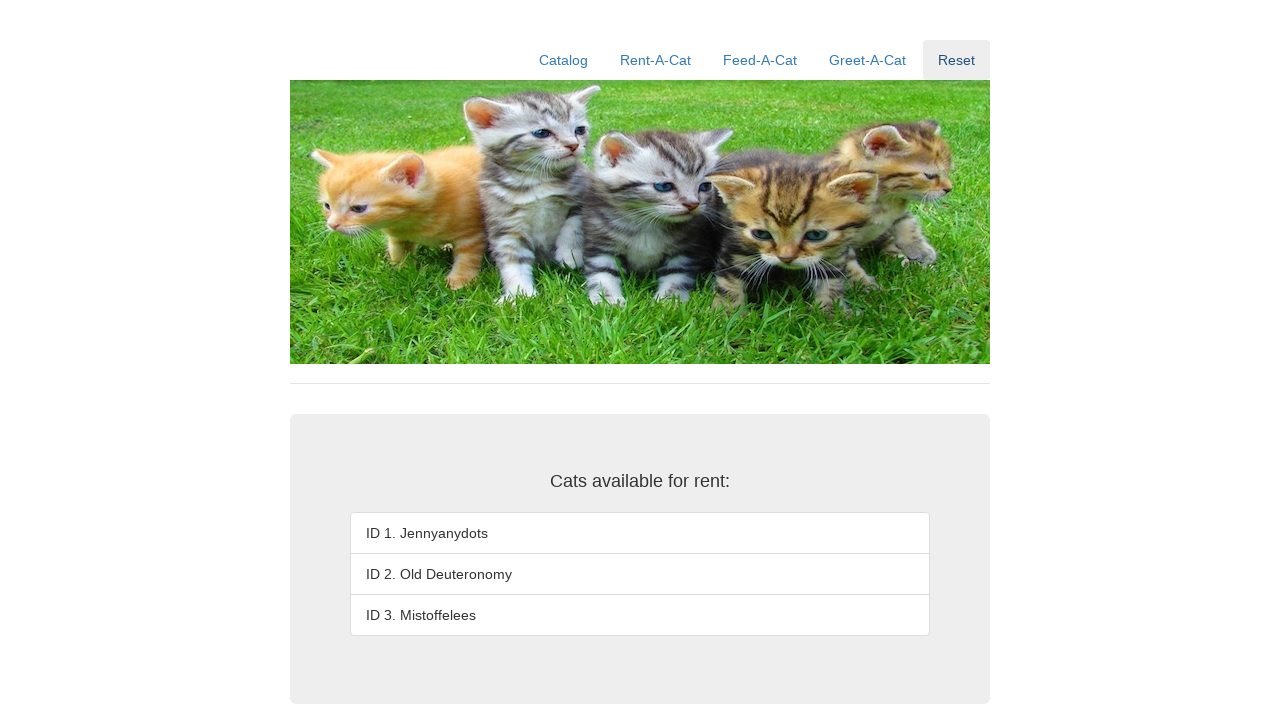

Verified cat 3 (Mistoffelees) is restored
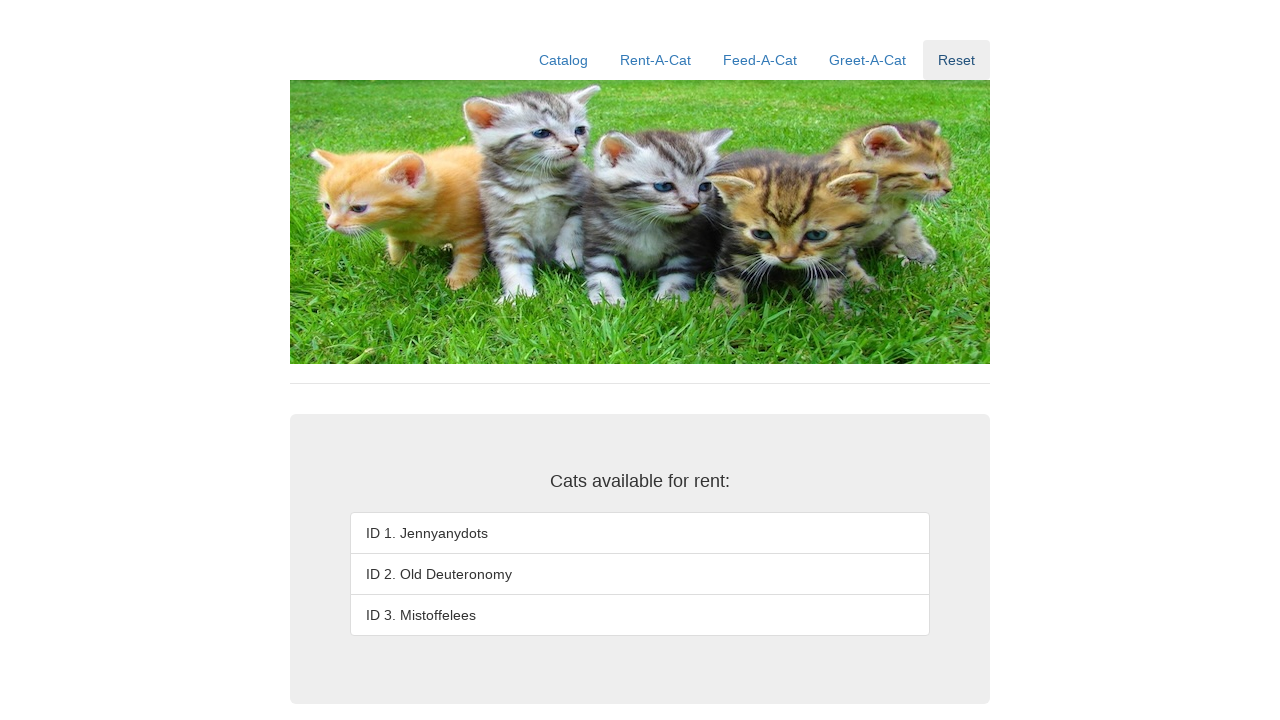

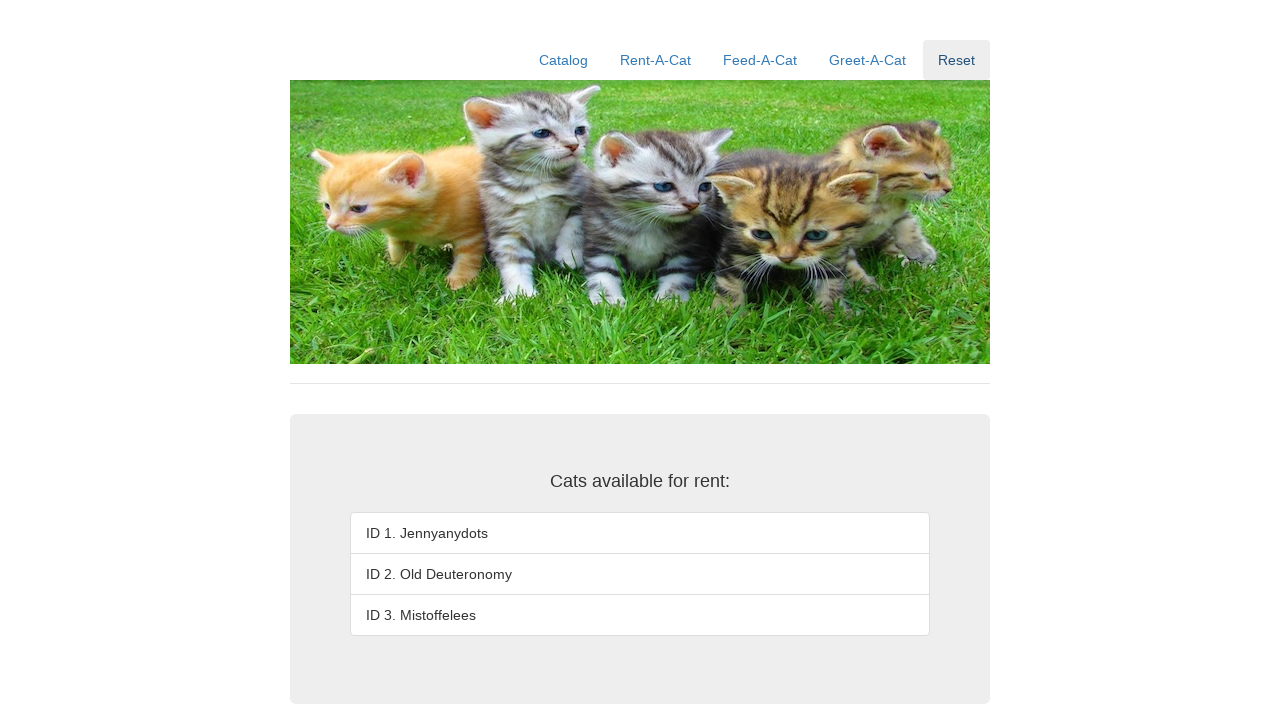